Tests opening the contact modal and clicking the cancel button to close it

Starting URL: https://www.demoblaze.com/

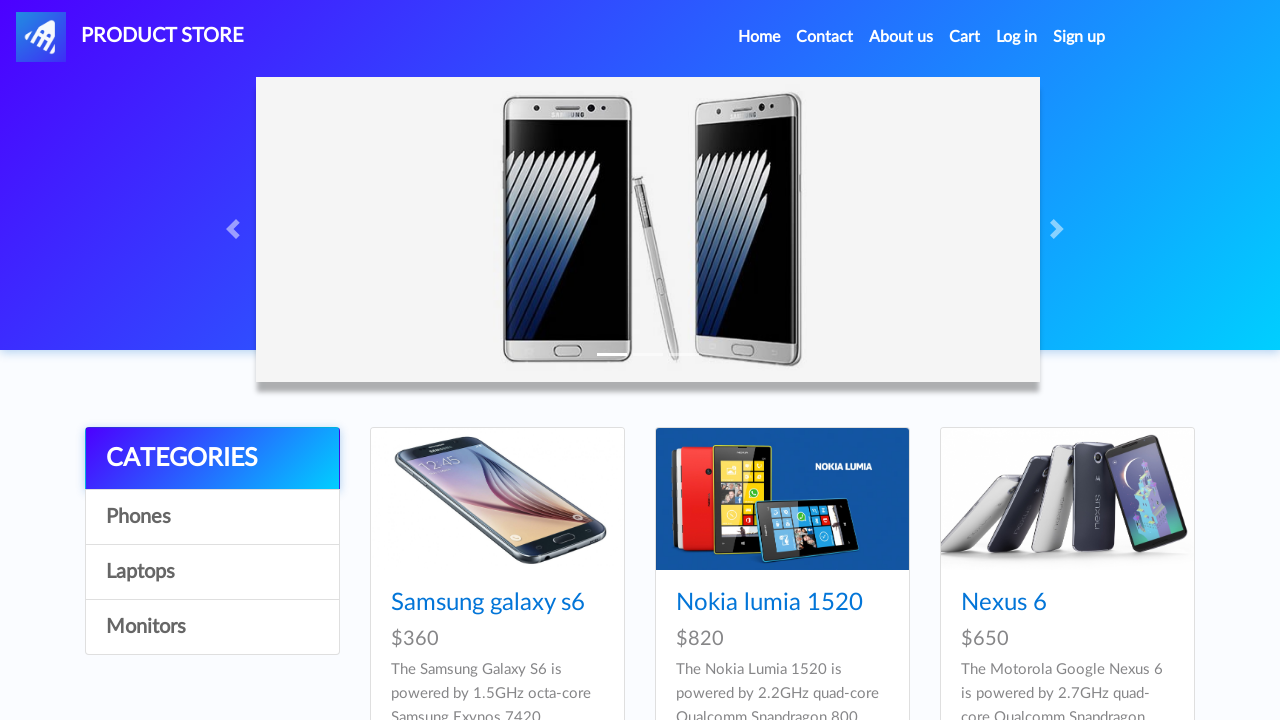

Clicked Contact nav link to open modal at (825, 37) on li.nav-item:nth-child(2) > a:nth-child(1)
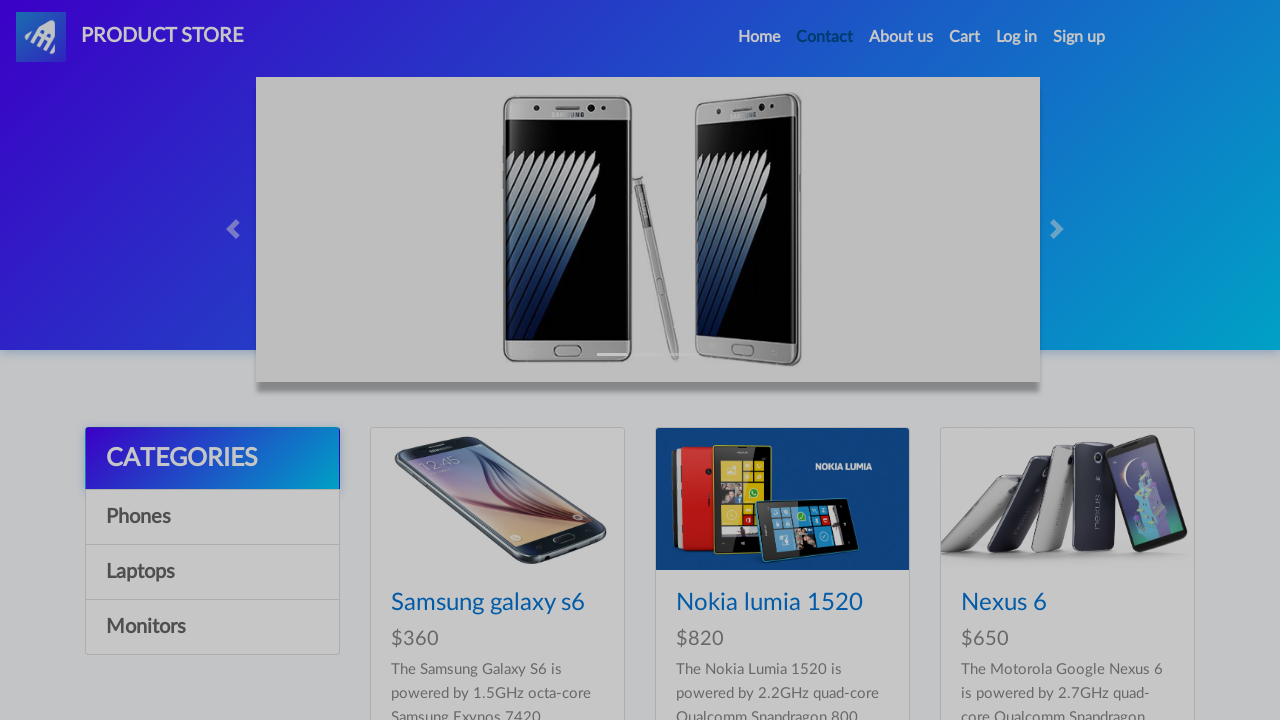

Contact modal loaded successfully
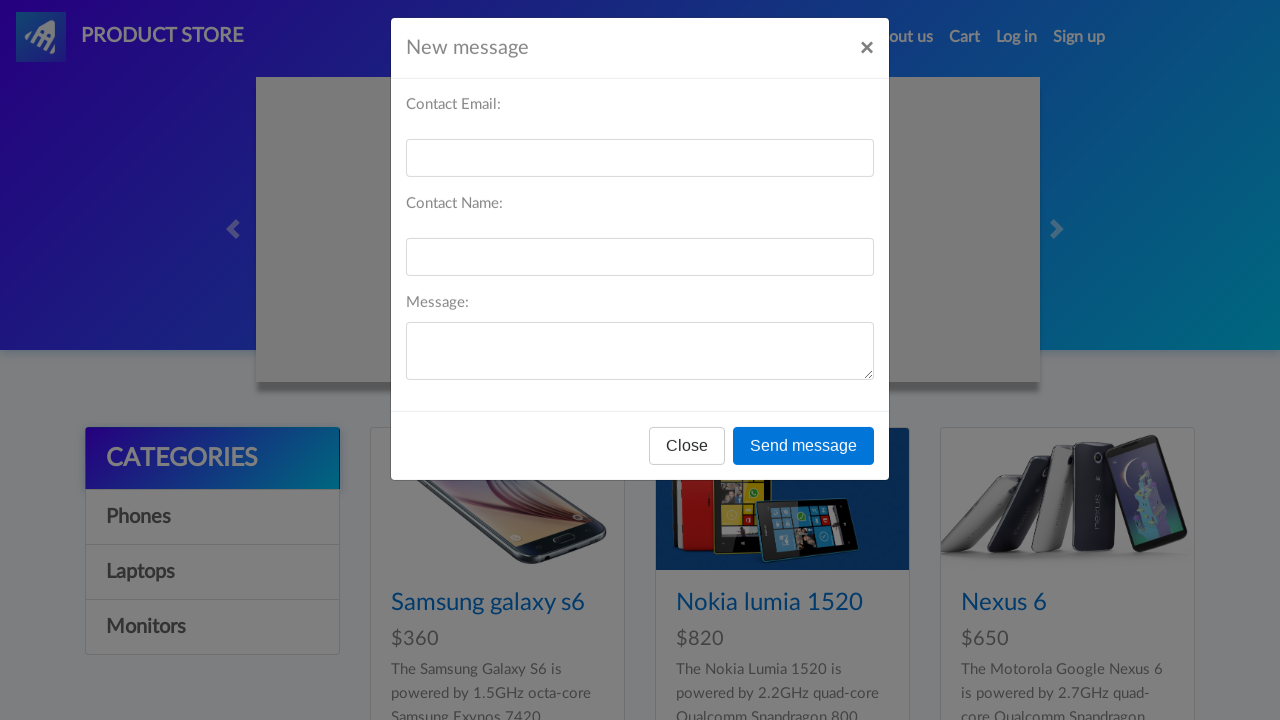

Clicked cancel button to close contact modal at (687, 459) on #exampleModal > div:nth-child(1) > div:nth-child(1) > div:nth-child(3) > button:
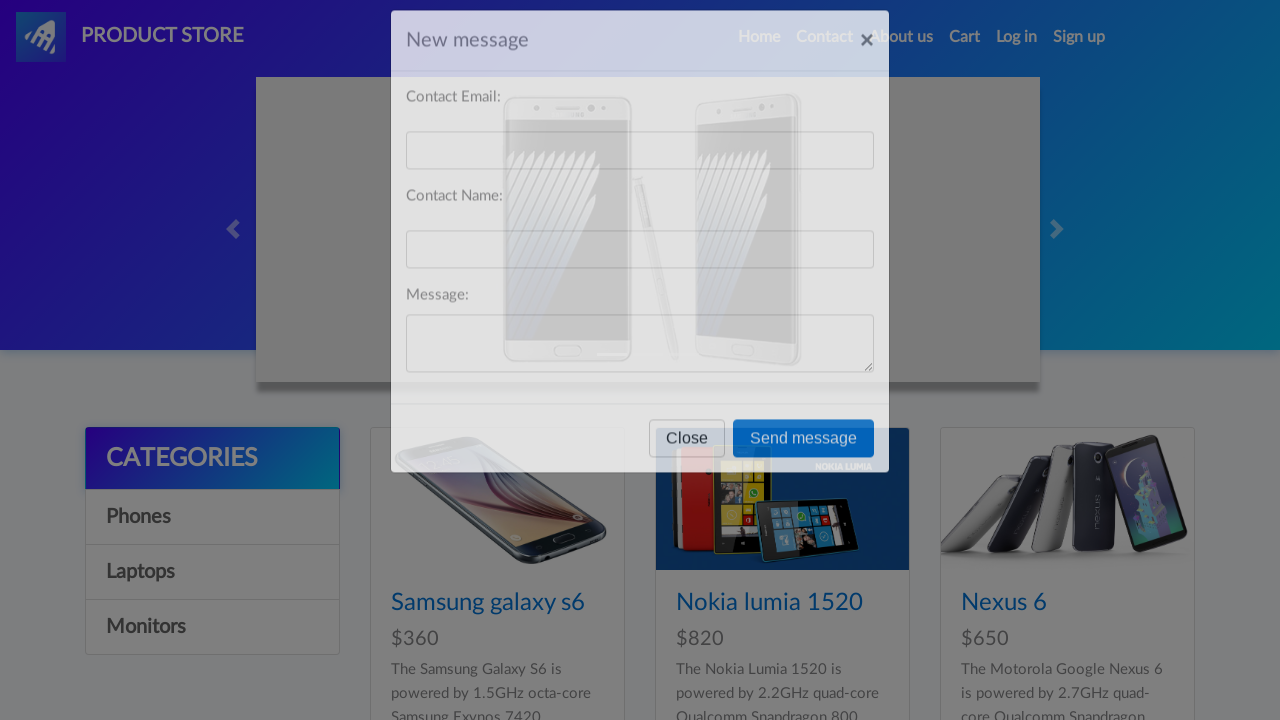

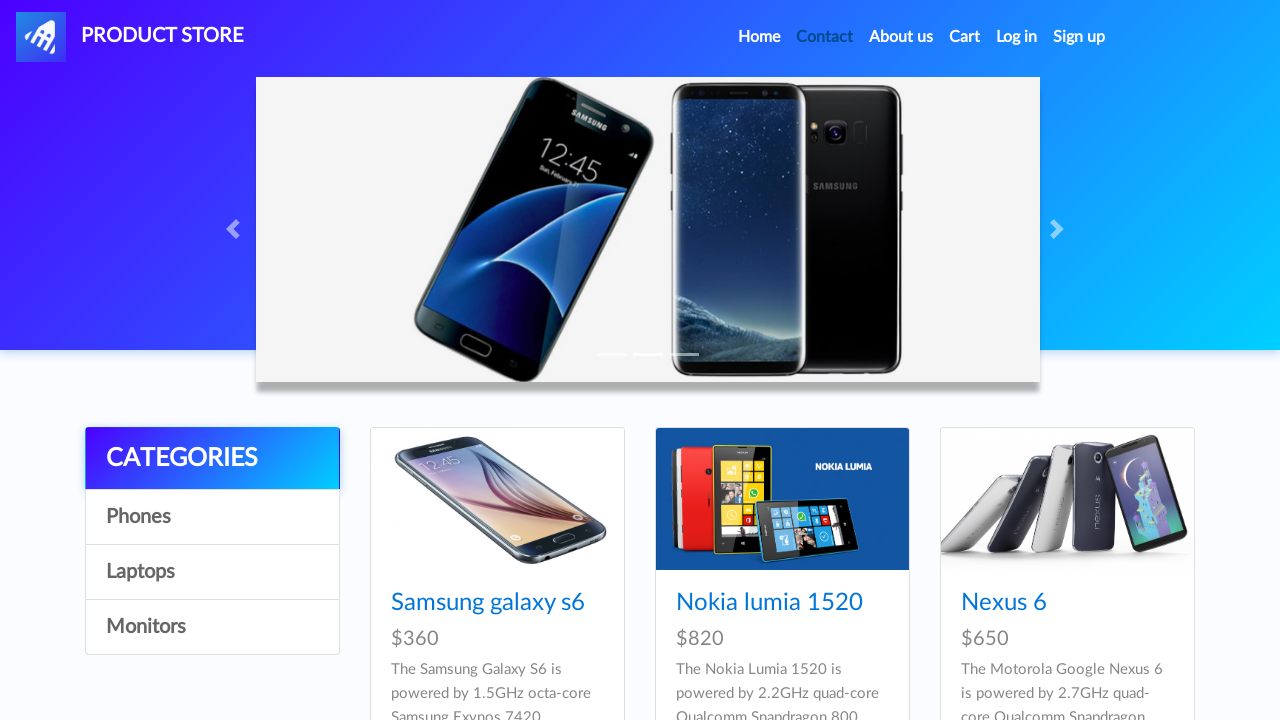